Automates the robot ordering process on robotsparebinindustries.com by navigating to the order page, closing any popup, filling out the order form with head, body, legs, and address values, previewing the robot, and placing the order. The test demonstrates handling retries for order submission.

Starting URL: https://robotsparebinindustries.com/

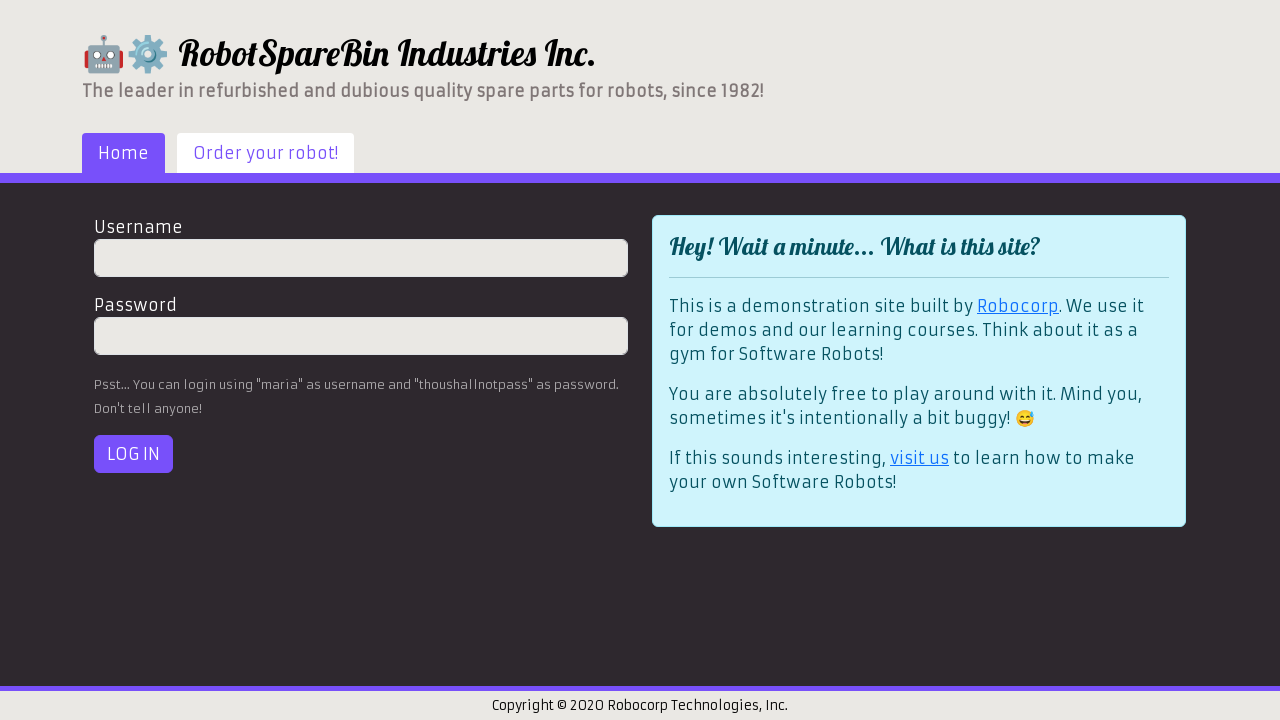

Clicked 'Order your robot' navigation link at (266, 153) on .nav-link >> text=Order your robot
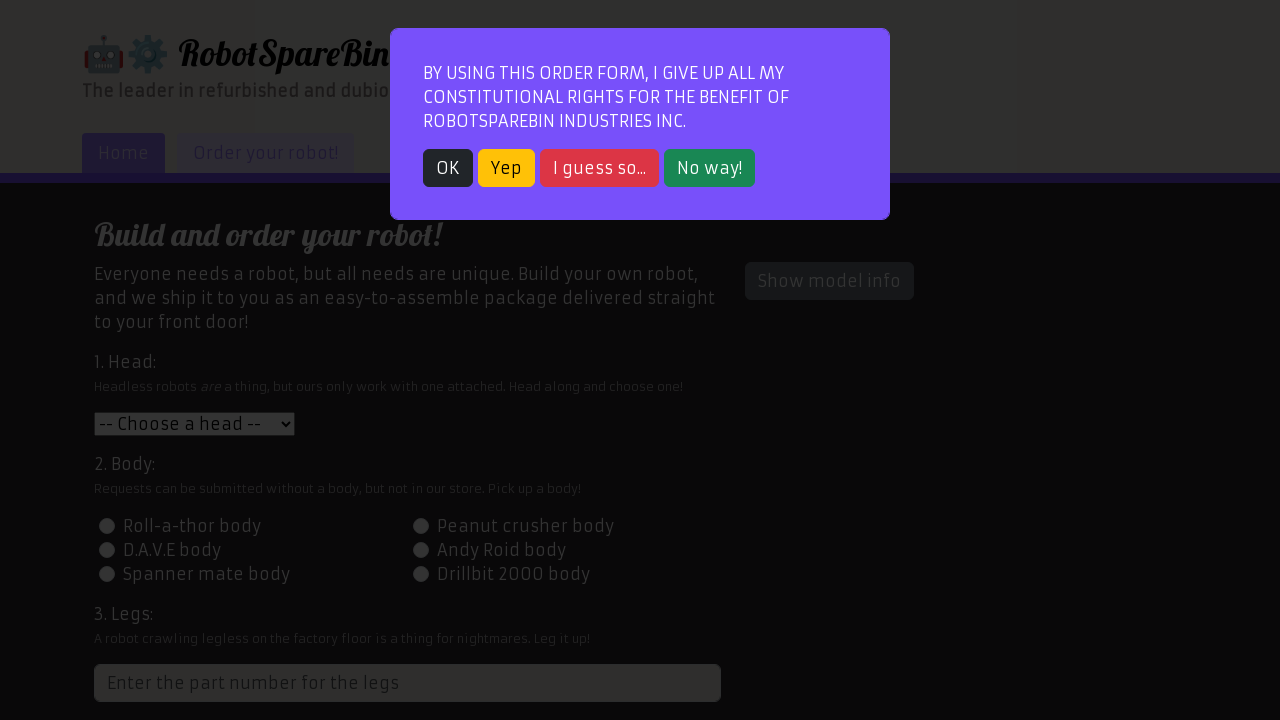

Popup modal appeared with 'I guess so...' button
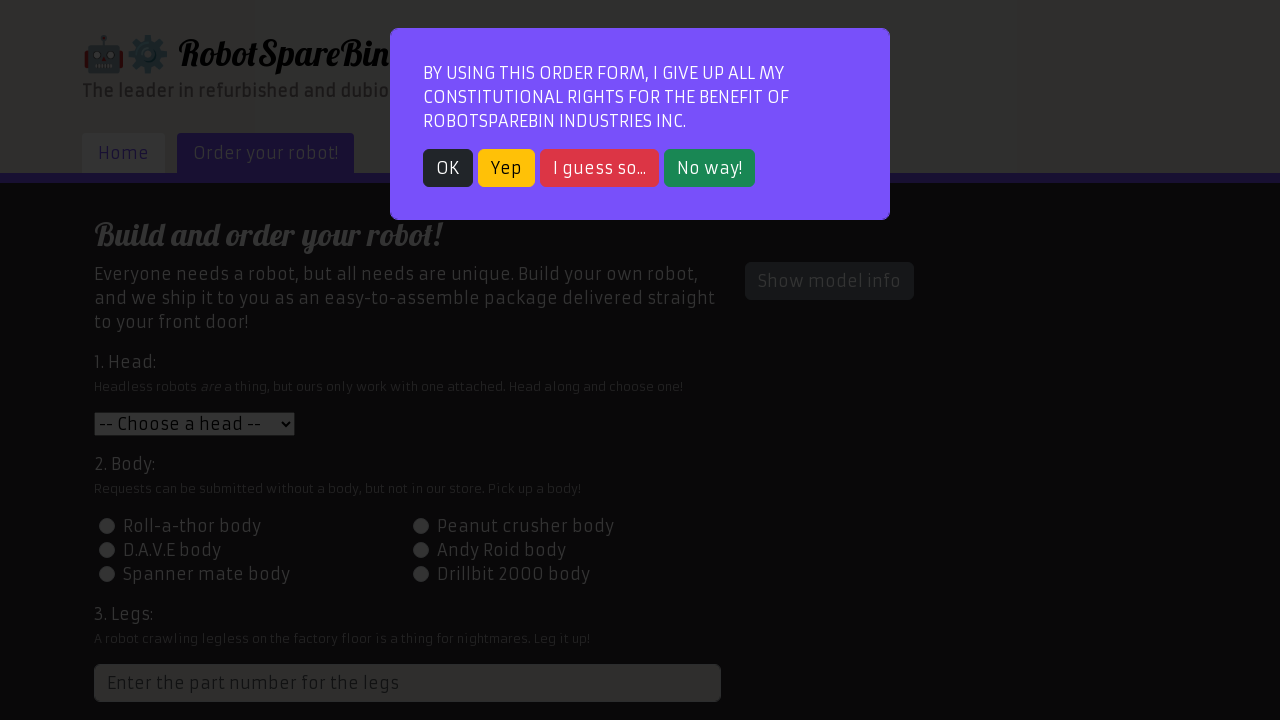

Closed popup modal by clicking 'I guess so...' button at (600, 168) on button.btn-danger:has-text('I guess so...')
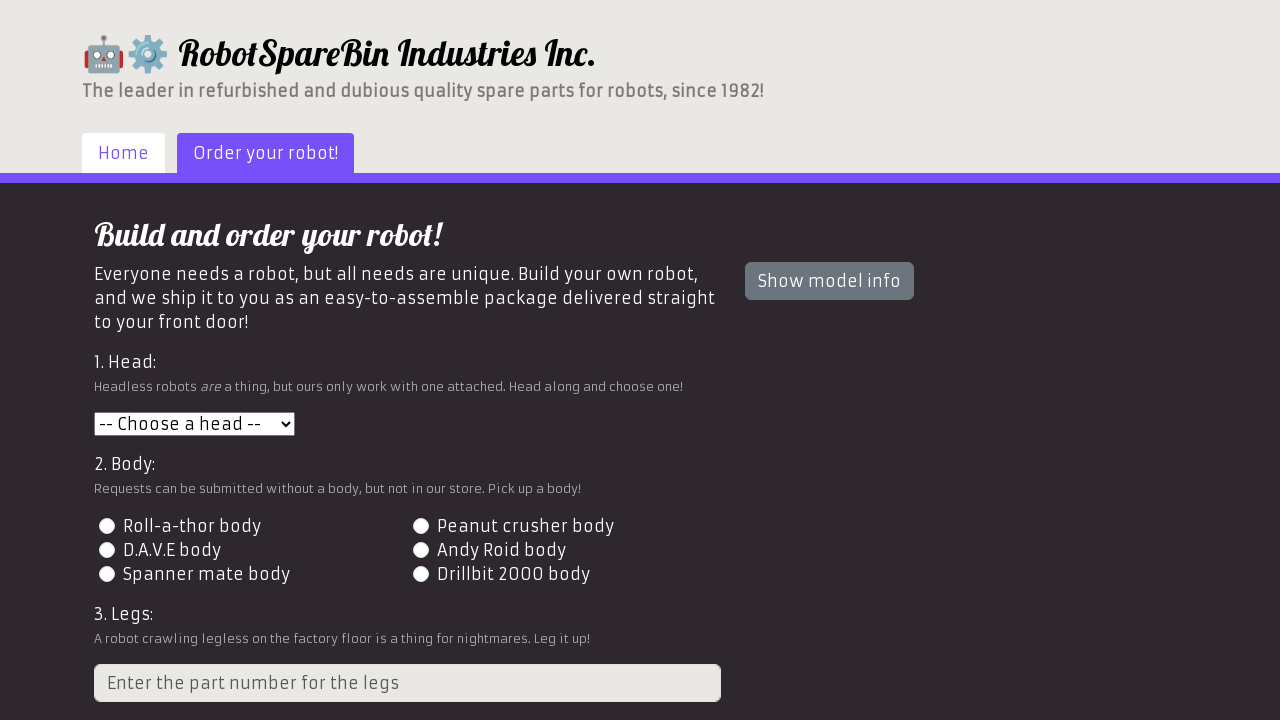

Selected head option (value 1) from dropdown on select.custom-select
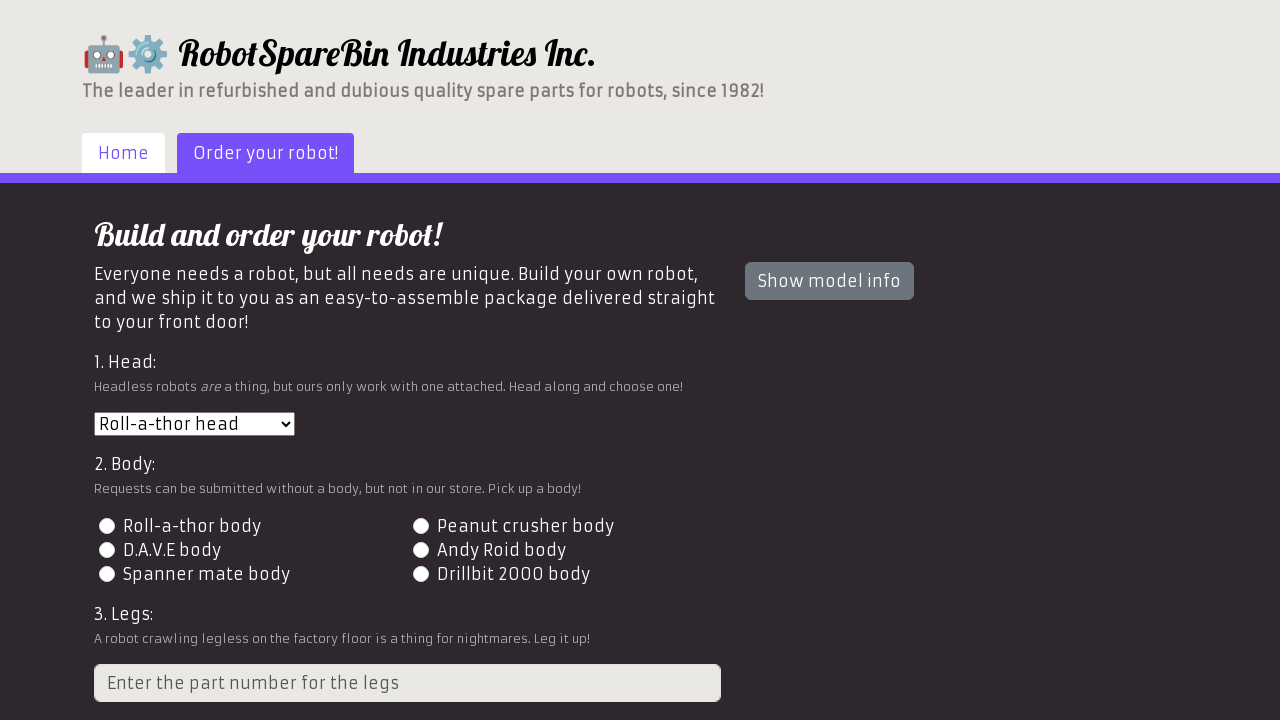

Selected body option (value 2) via radio button at (420, 526) on input[value='2']
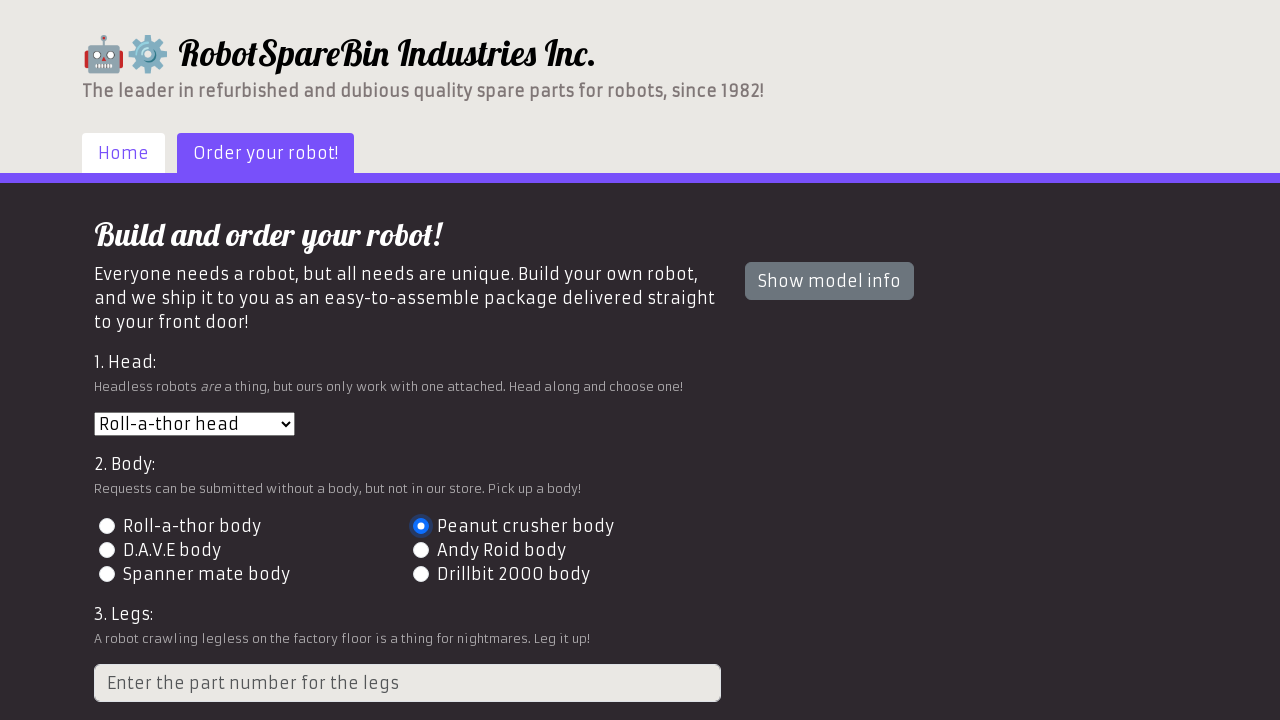

Filled legs input field with value '3' on input[placeholder='Enter the part number for the legs']
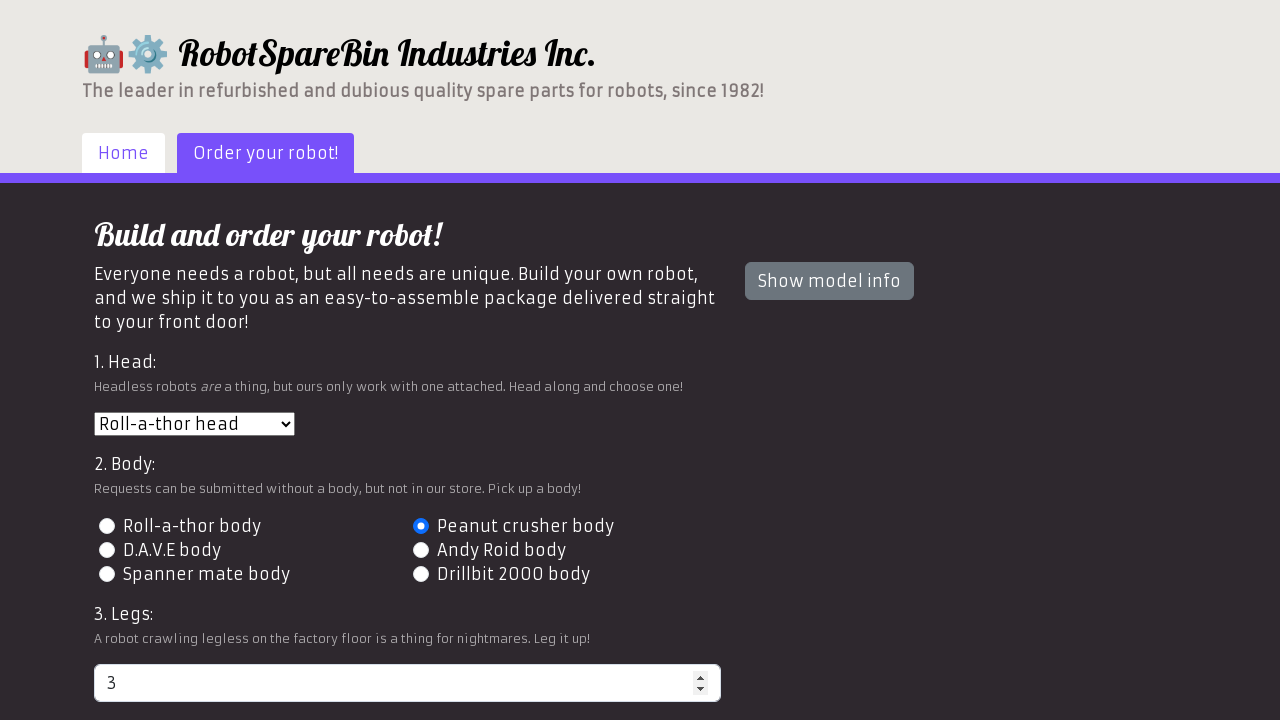

Filled shipping address field with '123 Robot Street, Tech City, 12345' on input[placeholder='Shipping address']
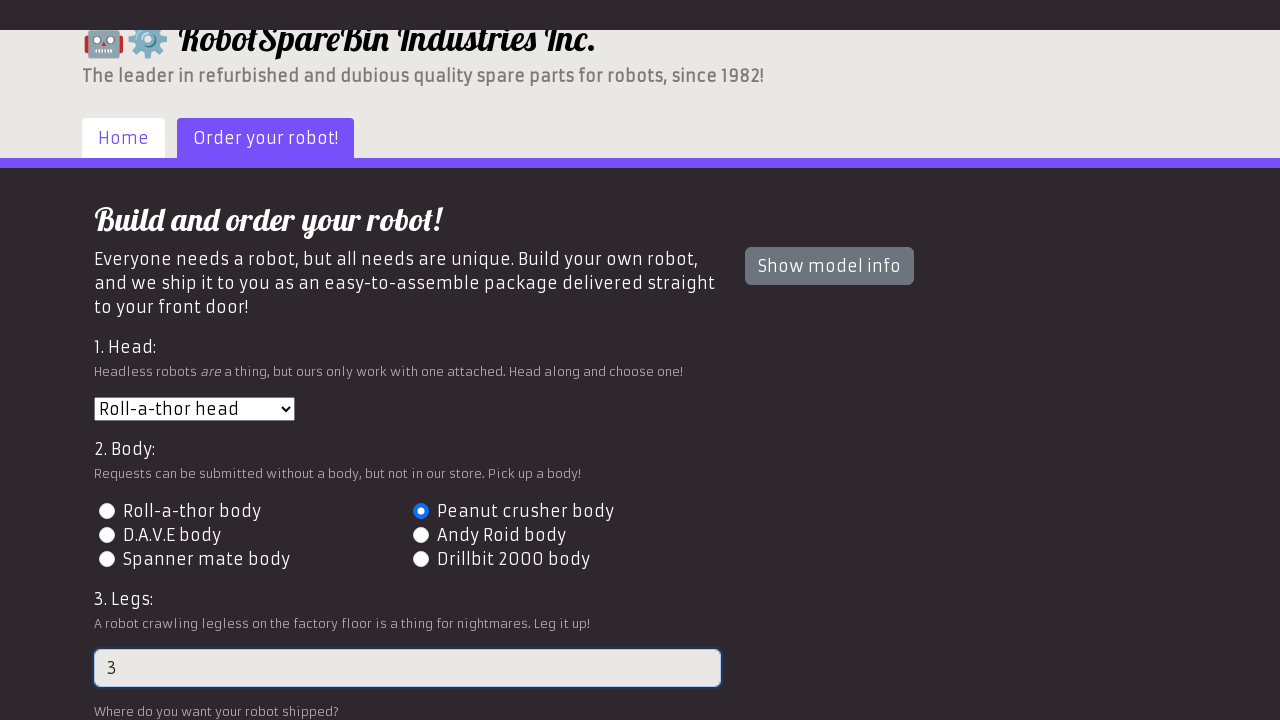

Clicked Preview button to view robot configuration at (141, 605) on #preview
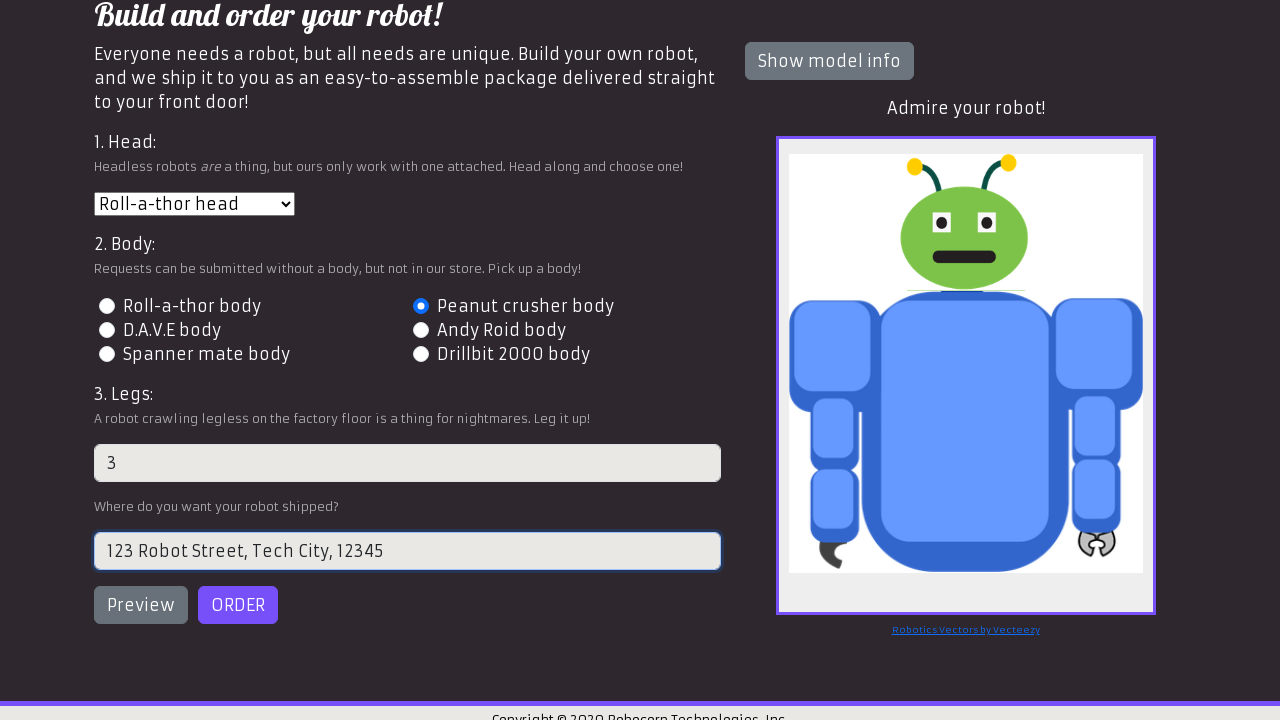

Robot preview image loaded successfully
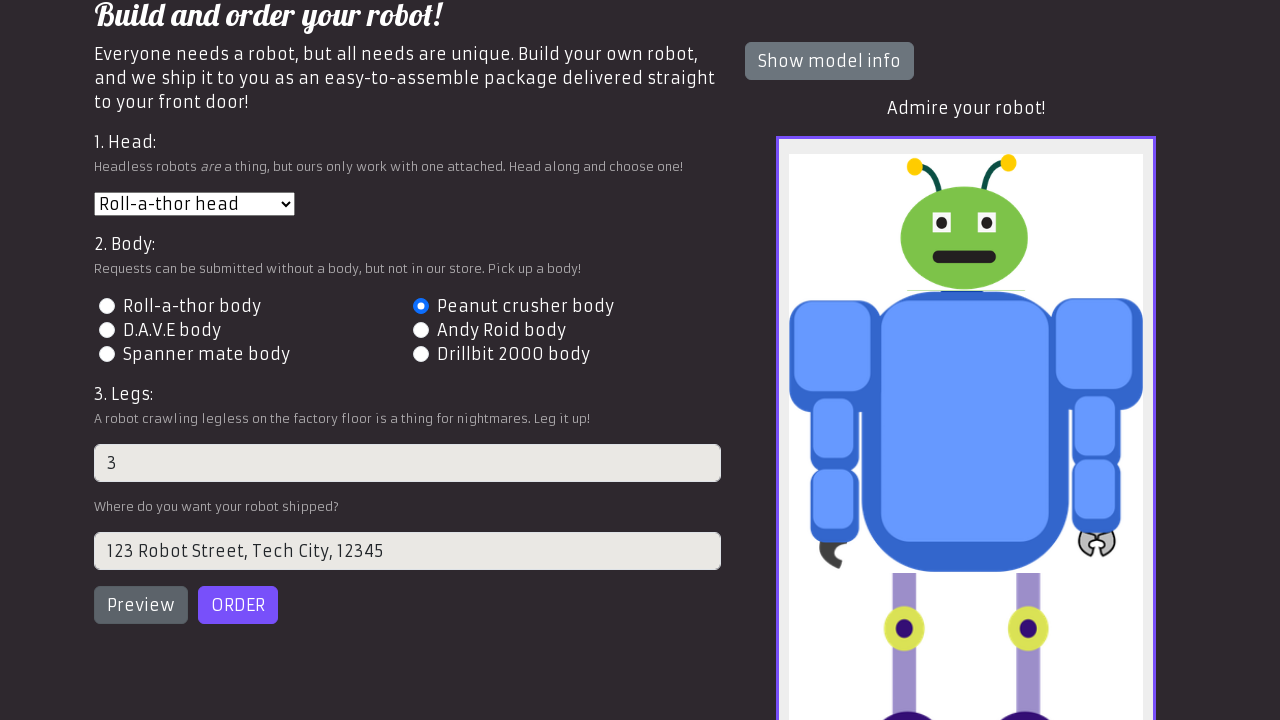

Clicked Order button to submit robot order at (238, 605) on #order
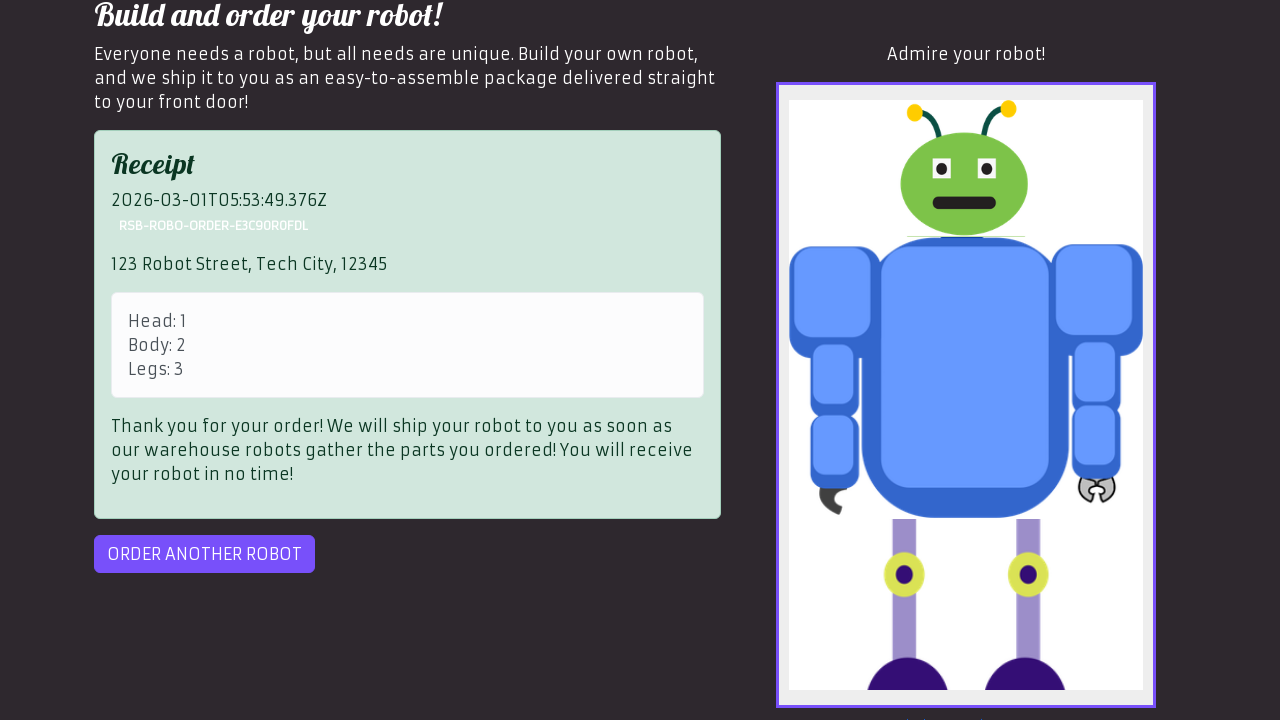

Order placed successfully, receipt confirmation appeared
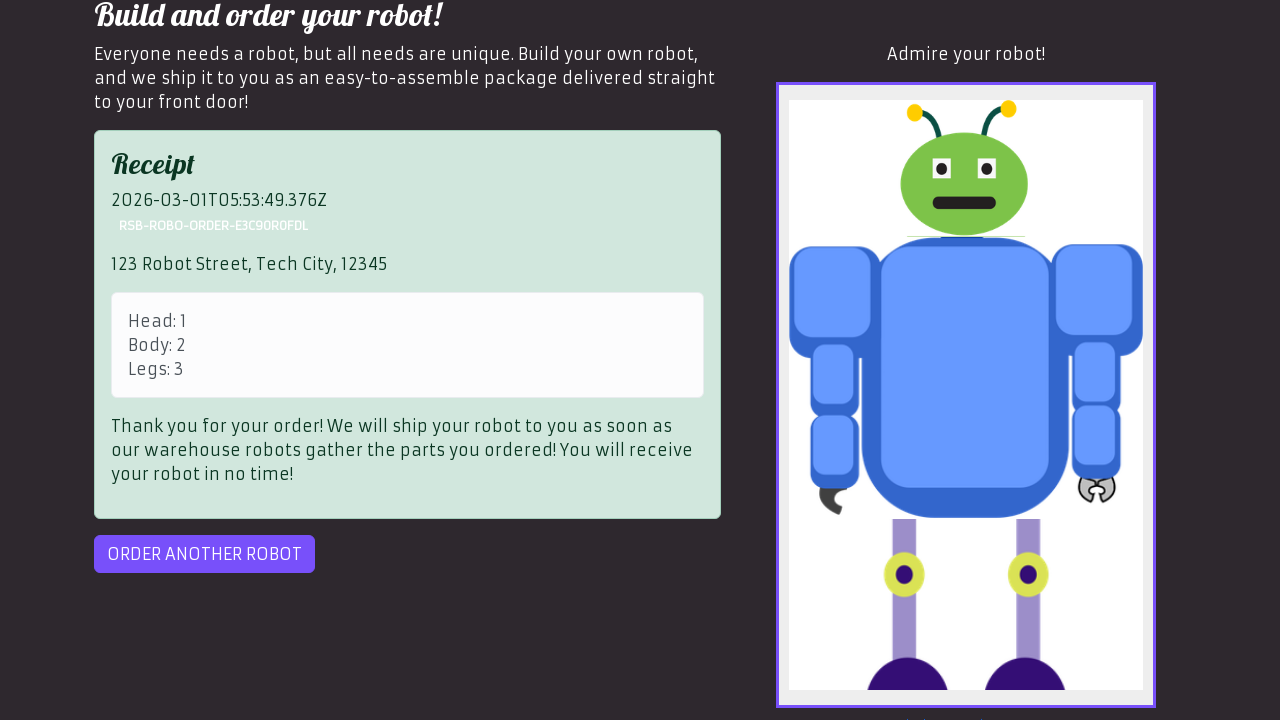

Clicked 'Order another robot' button to continue at (204, 554) on #order-another
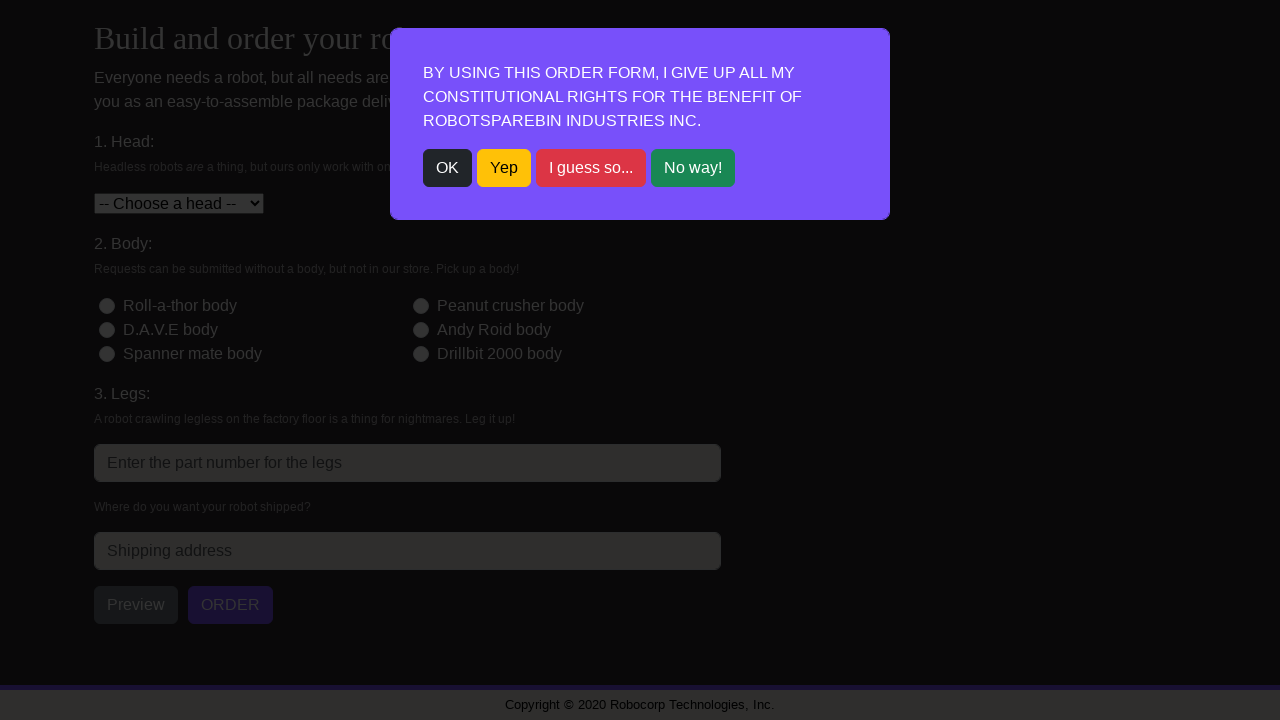

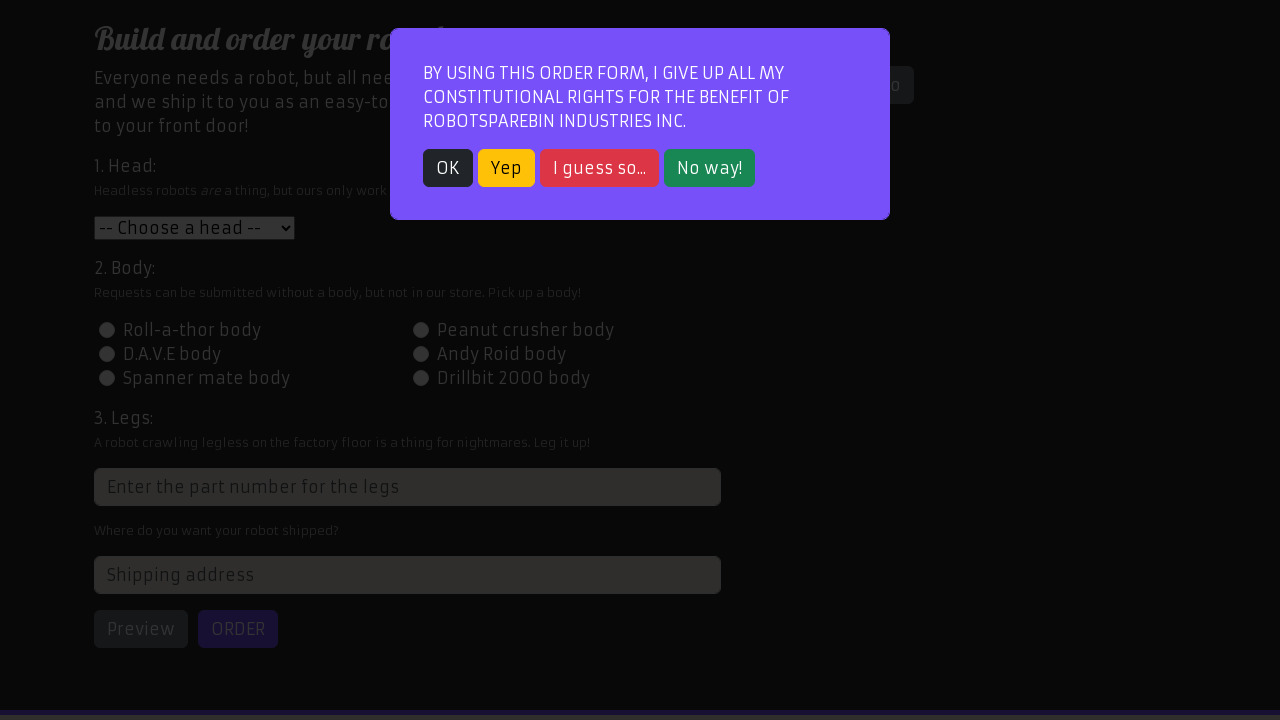